Tests handling of a delayed JavaScript alert that appears after 5 seconds

Starting URL: https://demoqa.com/alerts

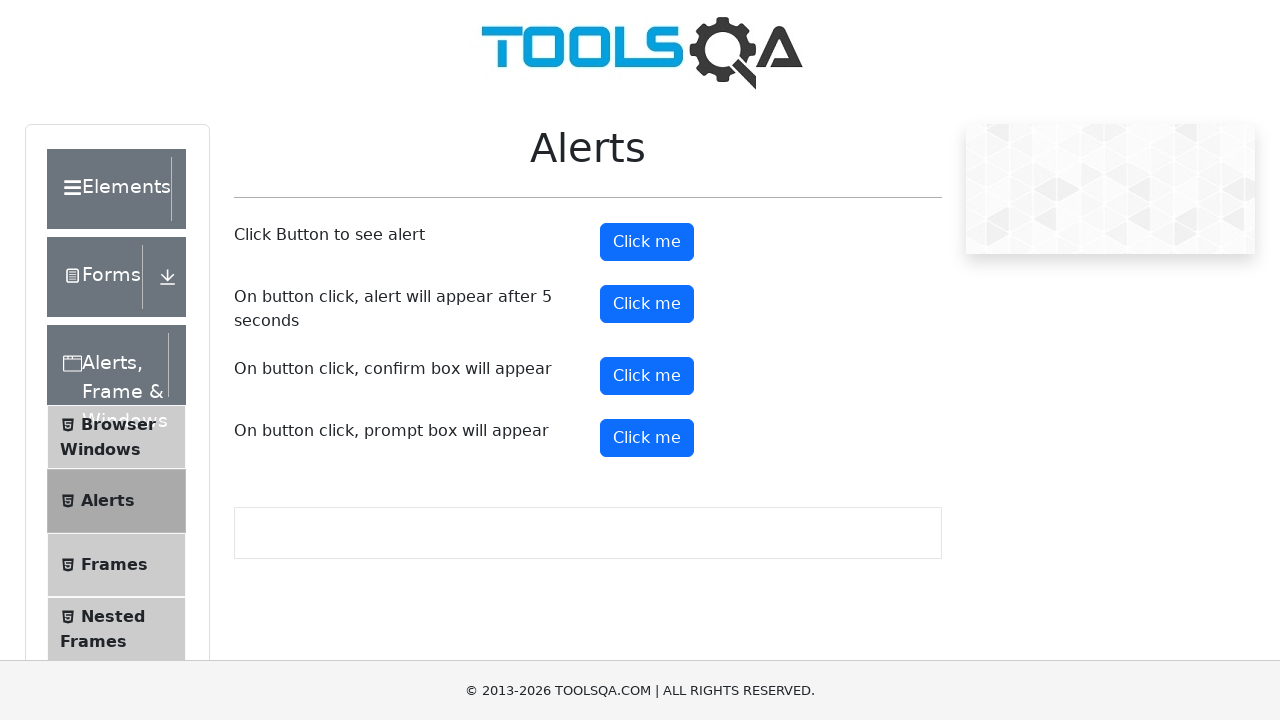

Scrolled timer alert button into view
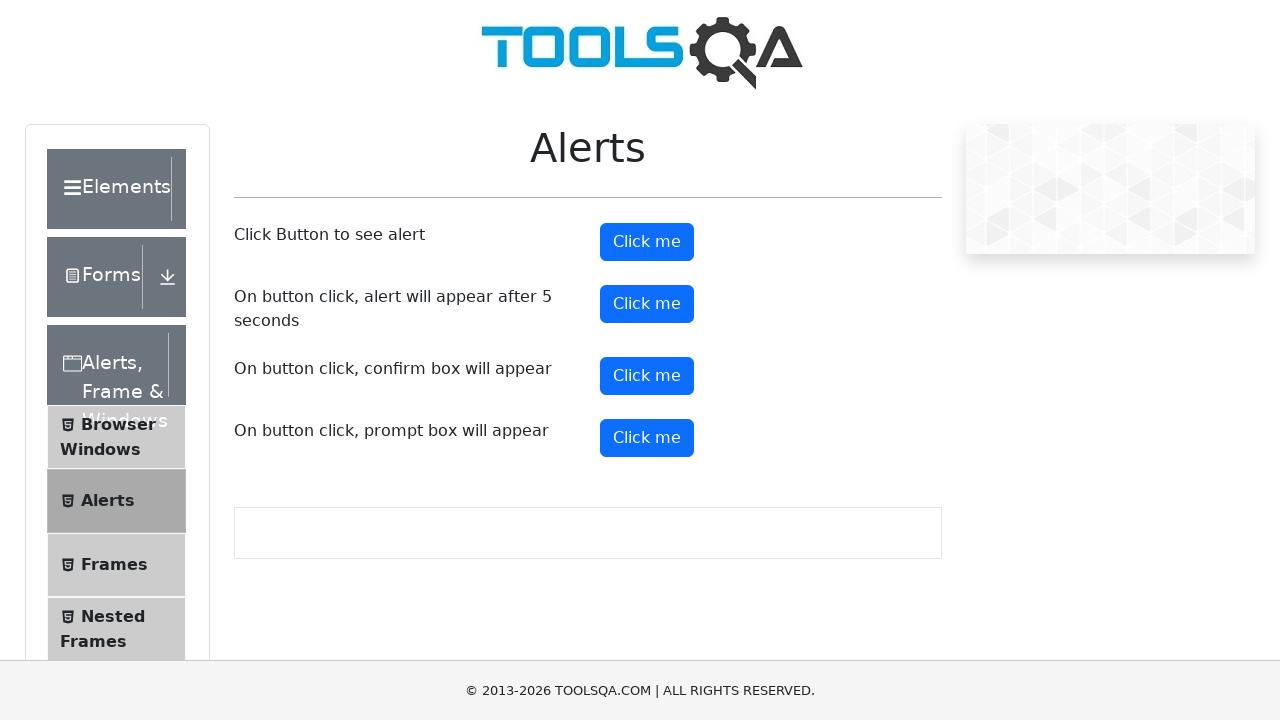

Clicked the timer alert button at (647, 304) on #timerAlertButton
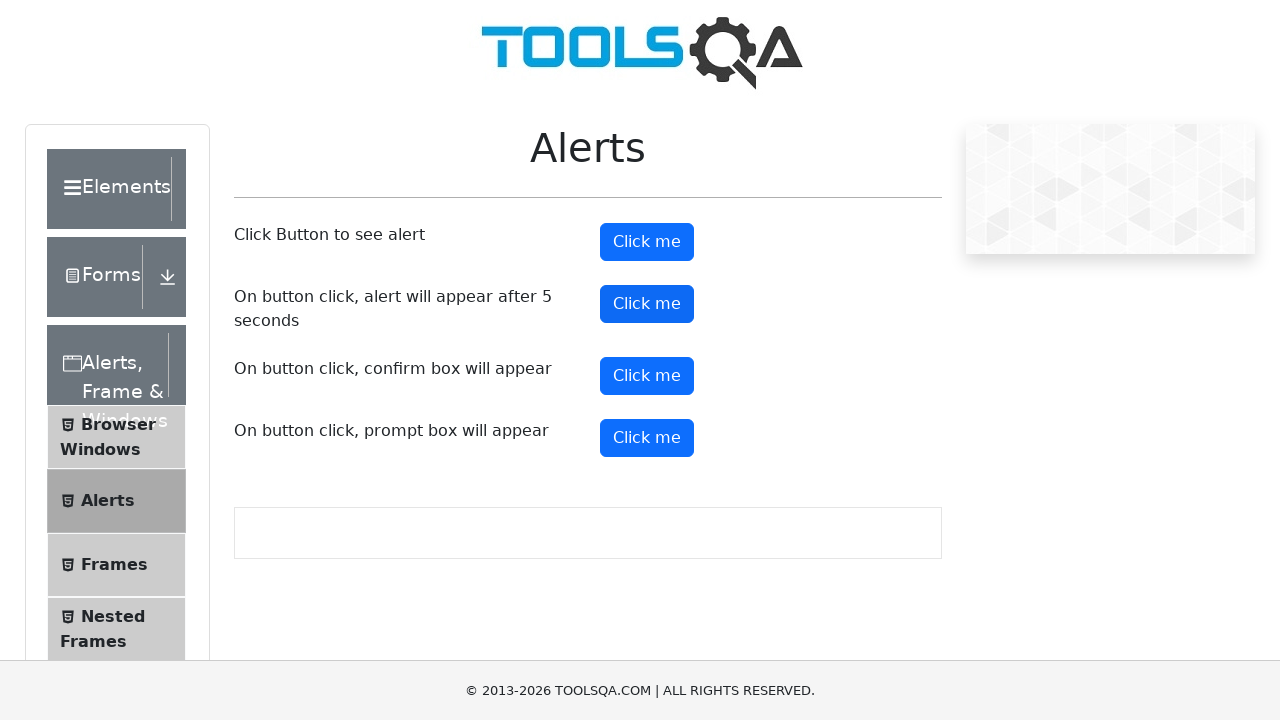

Set up dialog handler to accept the delayed alert
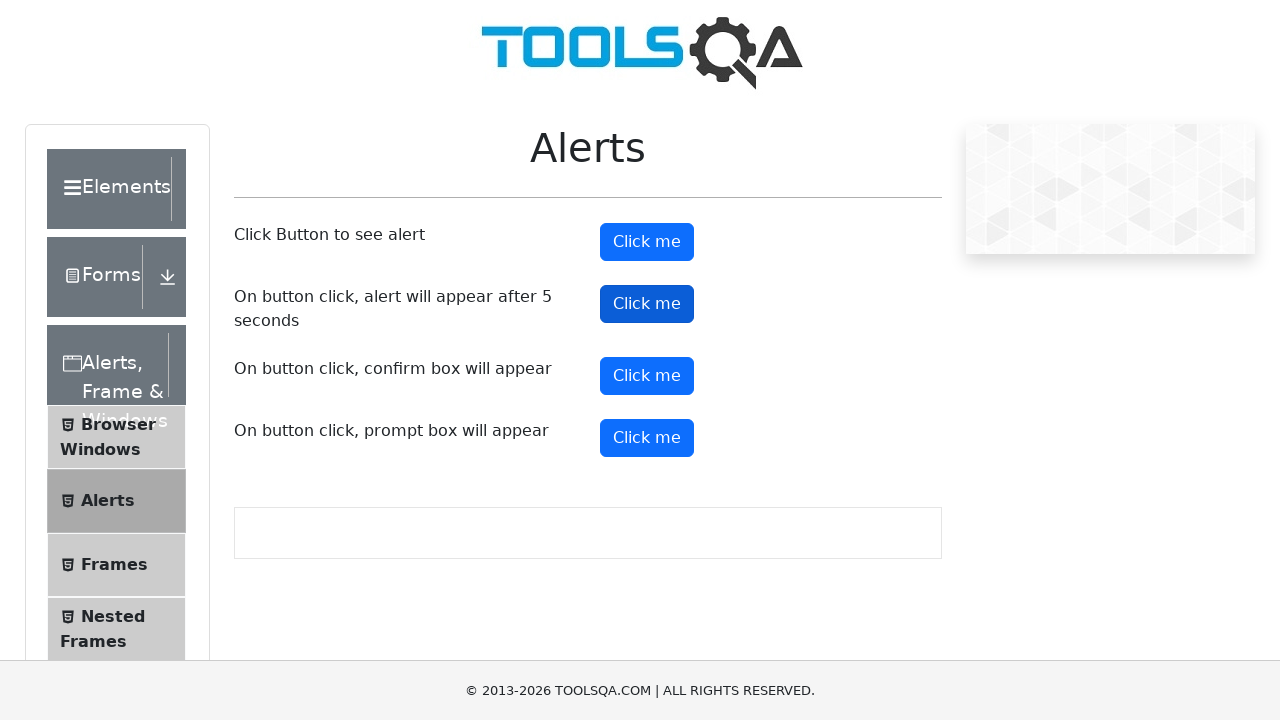

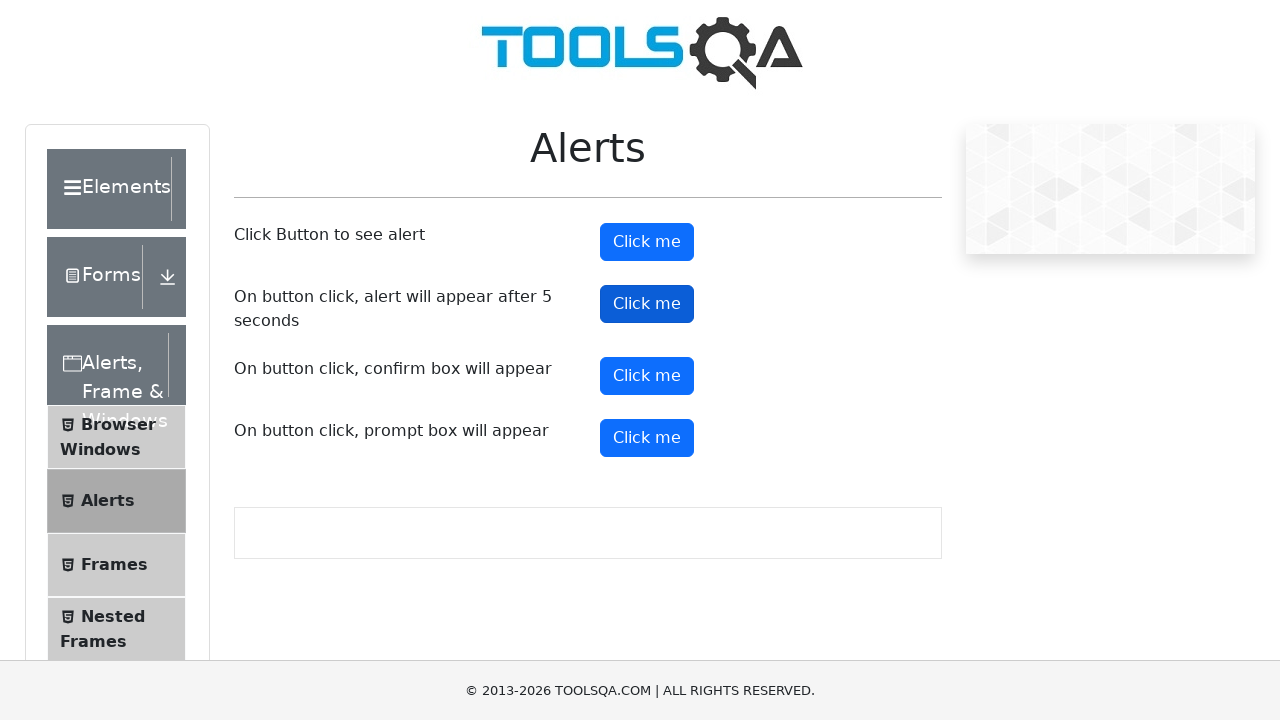